Tests a slow calculator by setting a delay value, performing an addition operation (7 + 8), and verifying the result displays 15

Starting URL: https://bonigarcia.dev/selenium-webdriver-java/slow-calculator.html

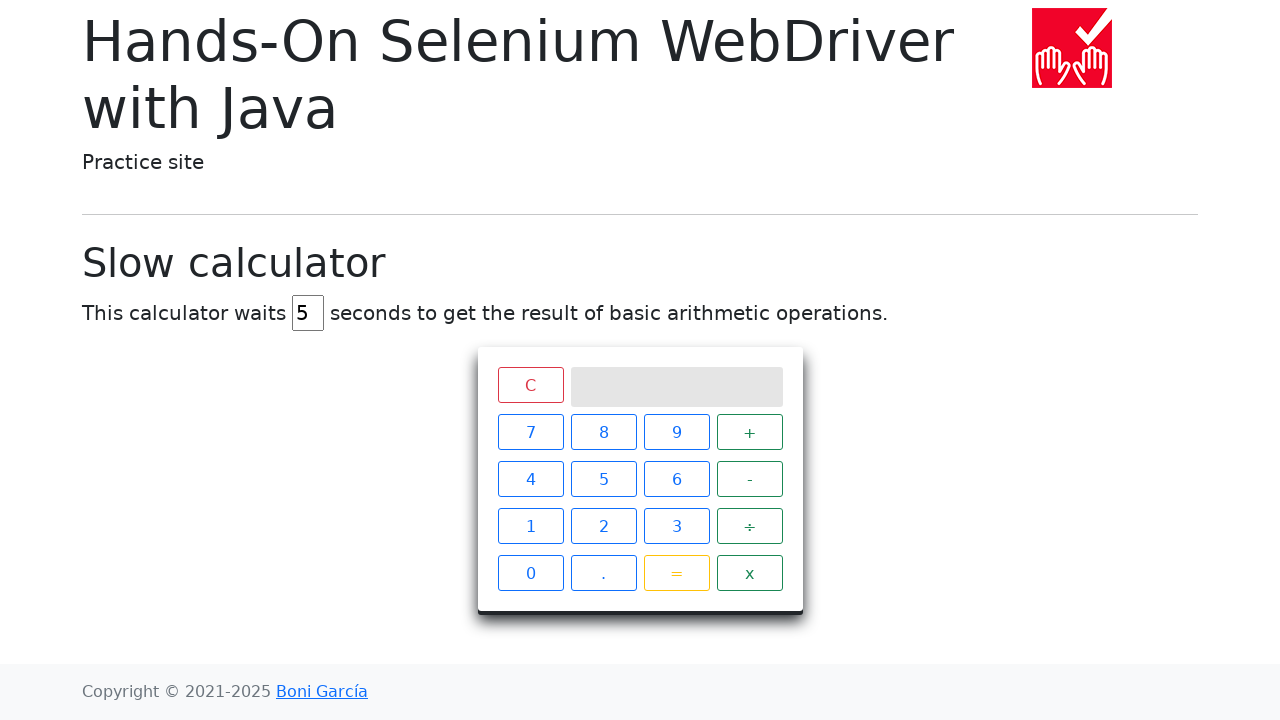

Navigated to slow calculator page
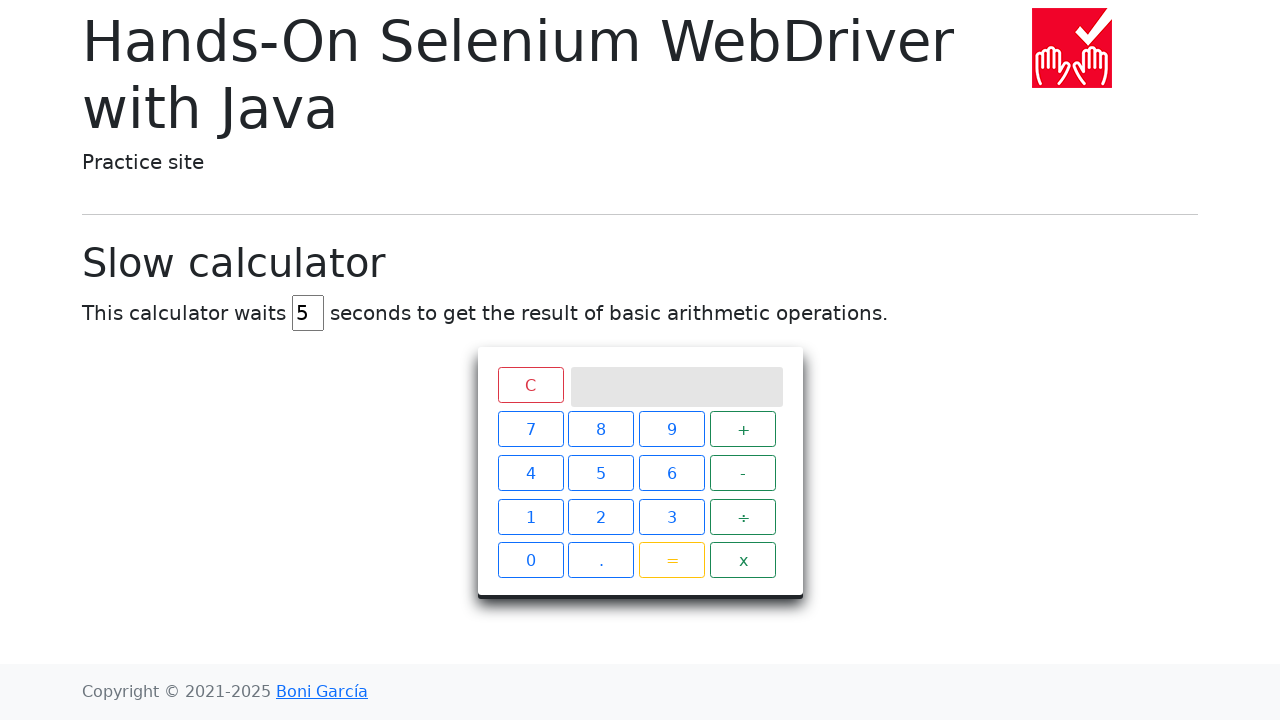

Cleared delay input field on #delay
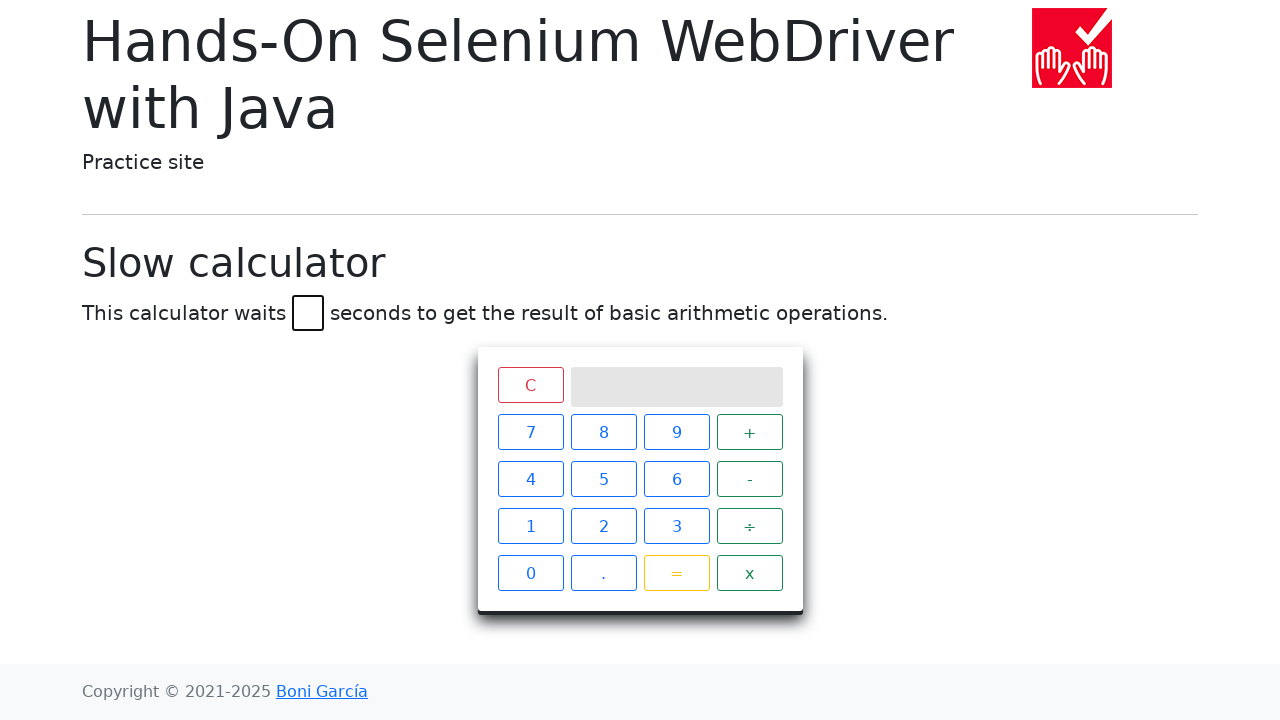

Set delay to 45 seconds on #delay
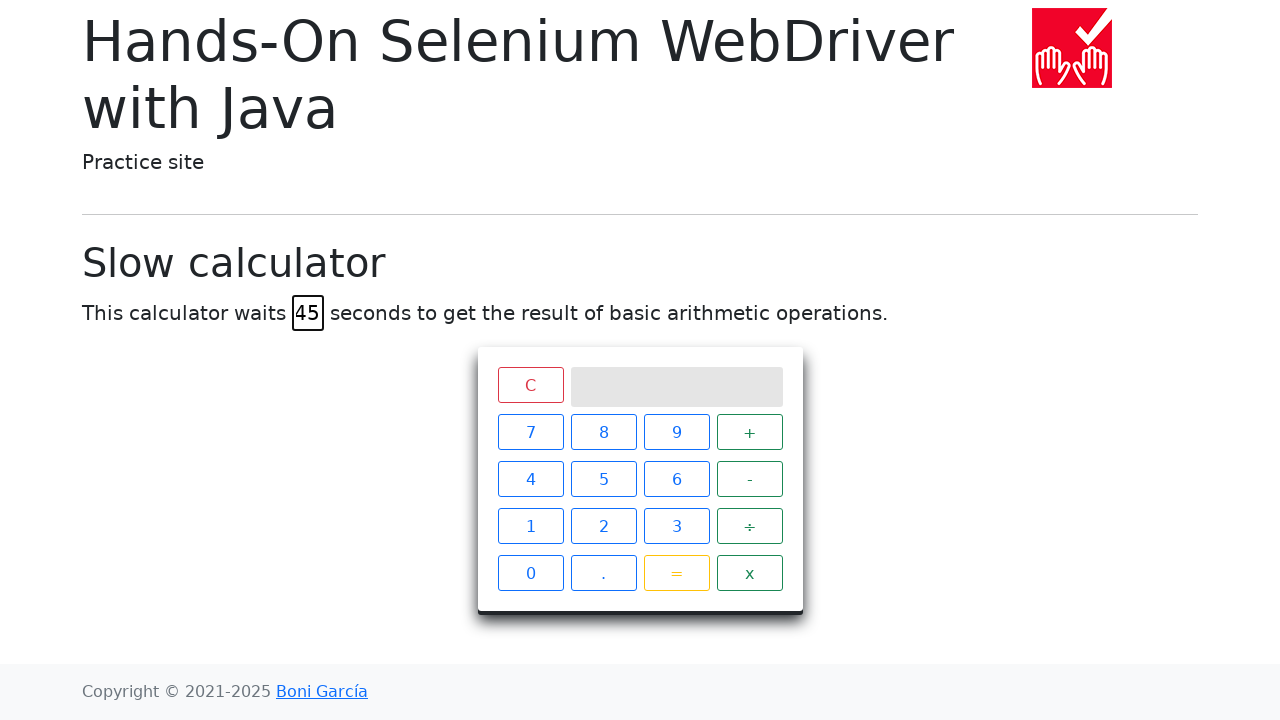

Clicked number 7 at (530, 432) on xpath=//span[text()='7']
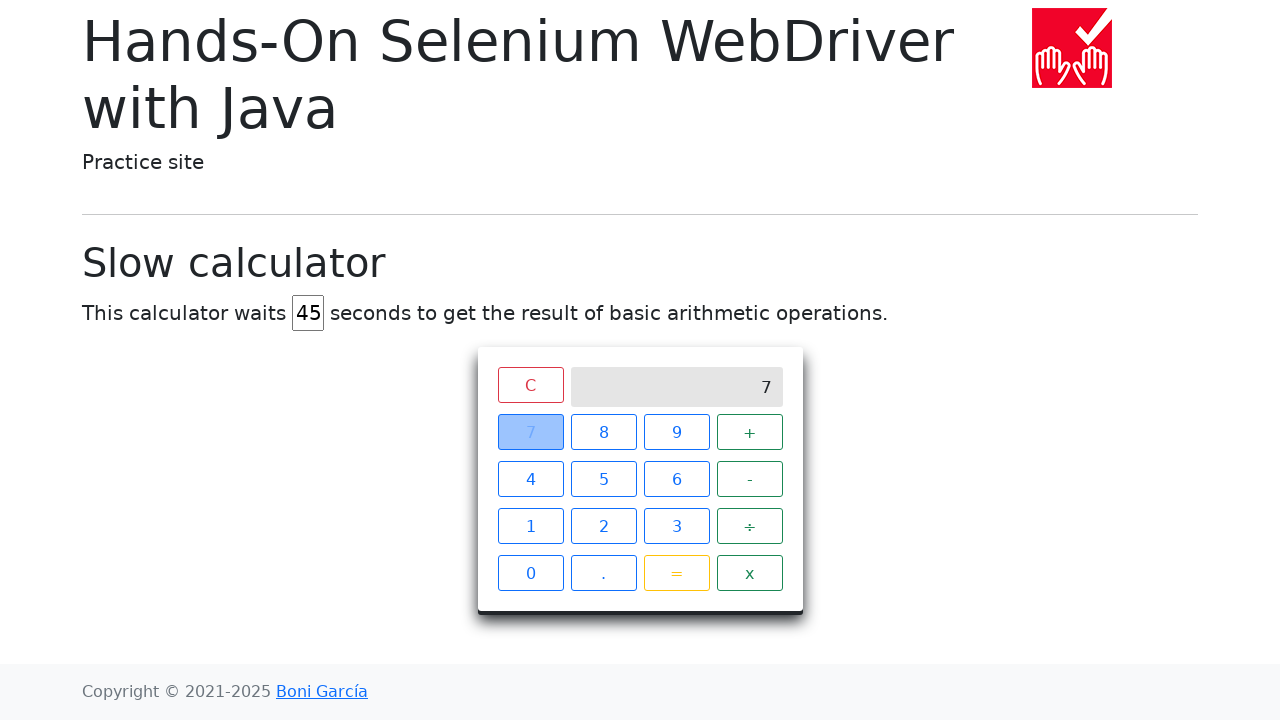

Clicked plus operator at (750, 432) on xpath=//span[text()='+']
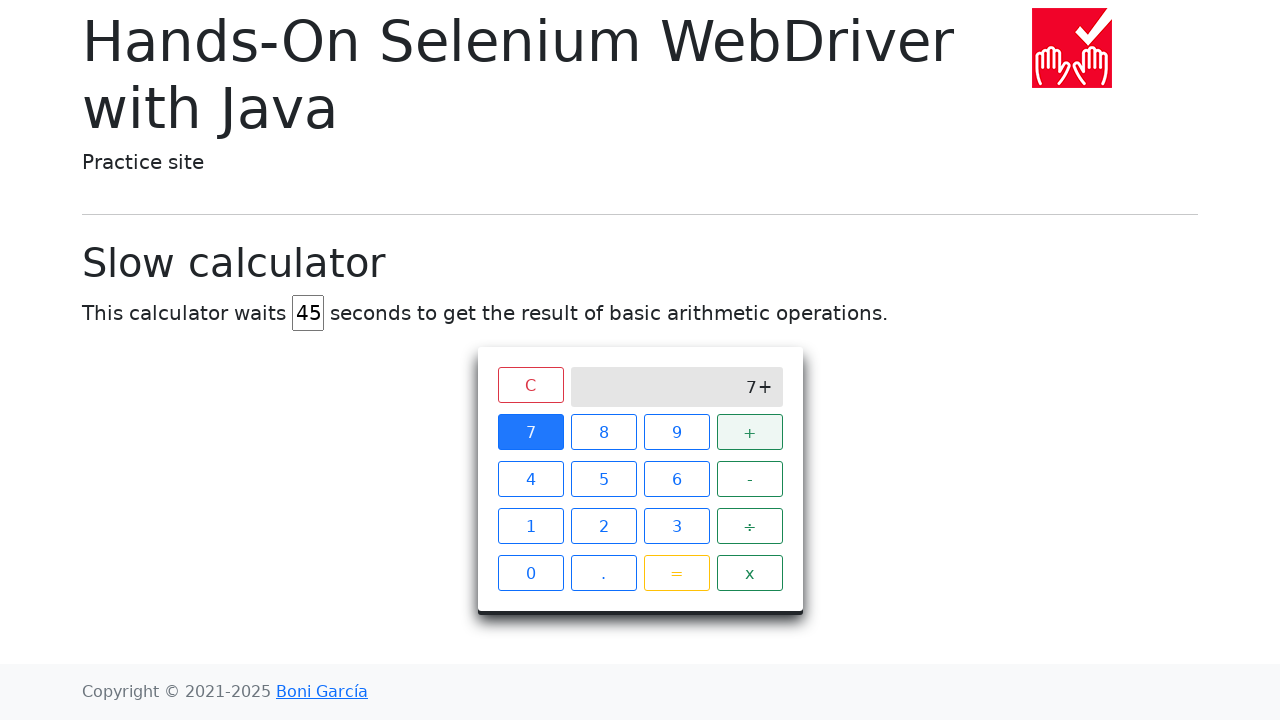

Clicked number 8 at (604, 432) on xpath=//span[text()='8']
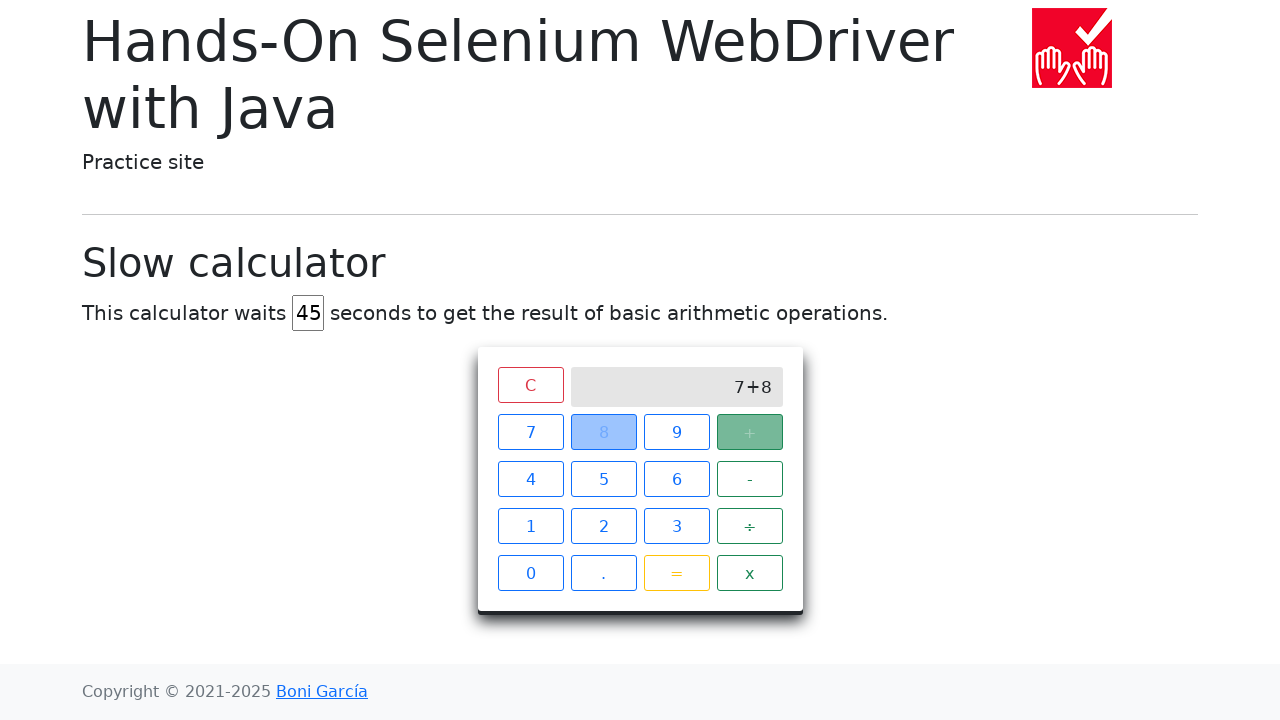

Clicked equals button at (676, 573) on xpath=//span[text()='=']
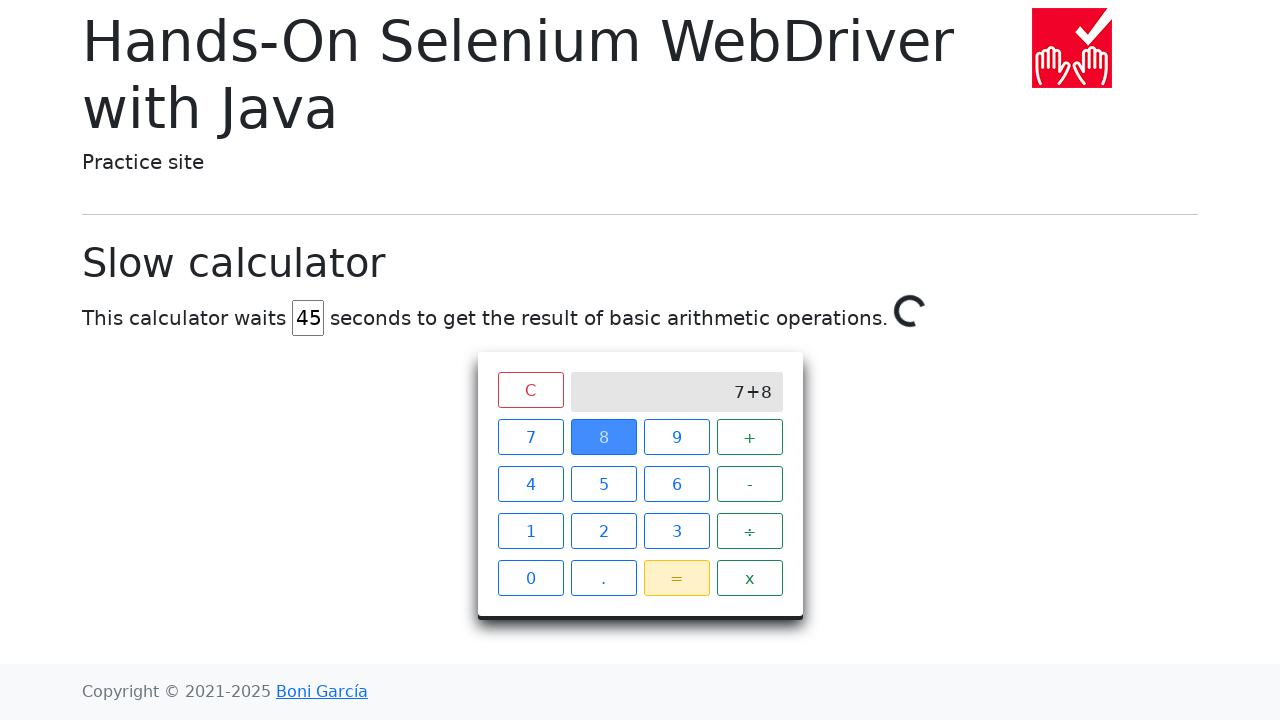

Verified result displays 15 after calculation
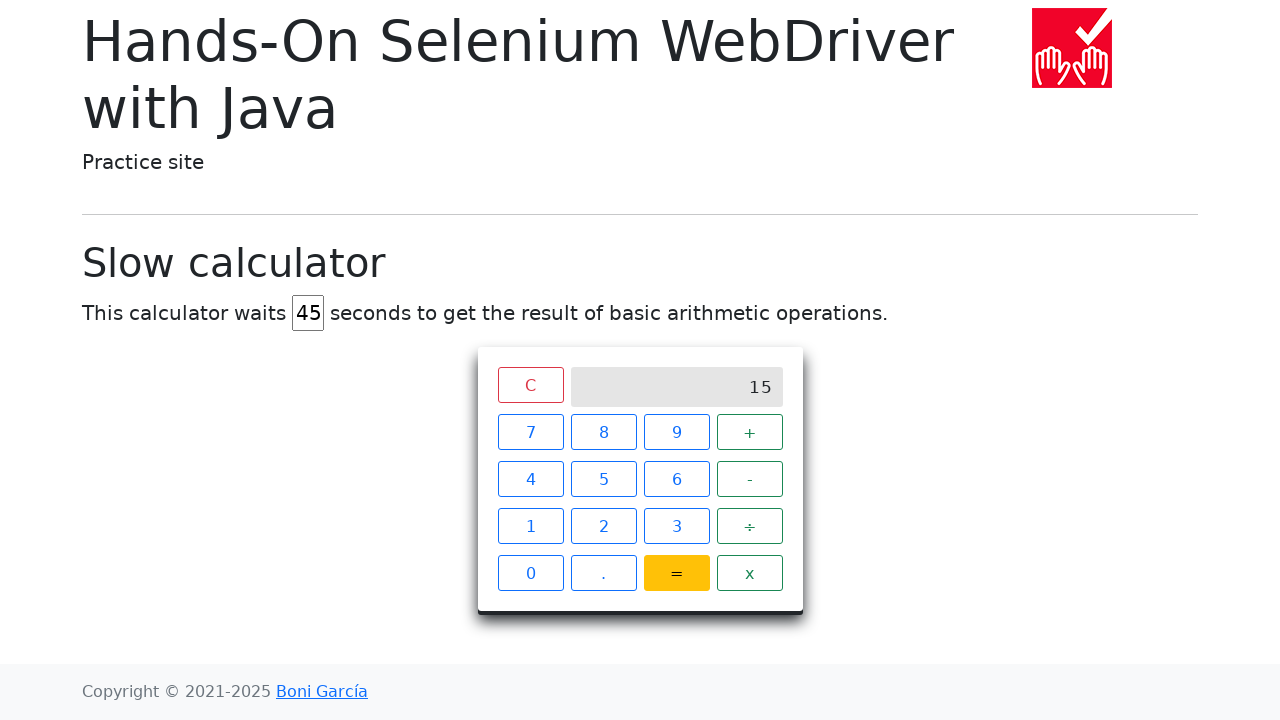

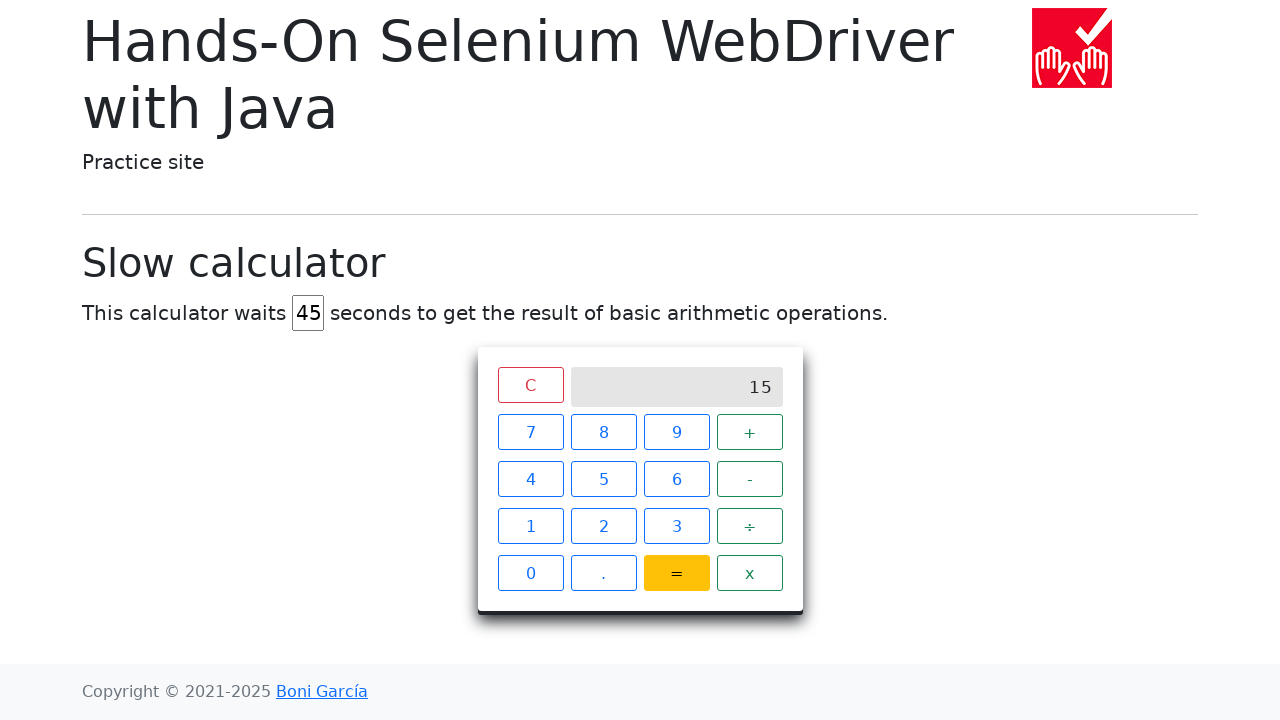